Tests radio button functionality by clicking on the "Yes" radio button option and verifying it becomes selected

Starting URL: https://demoqa.com/radio-button

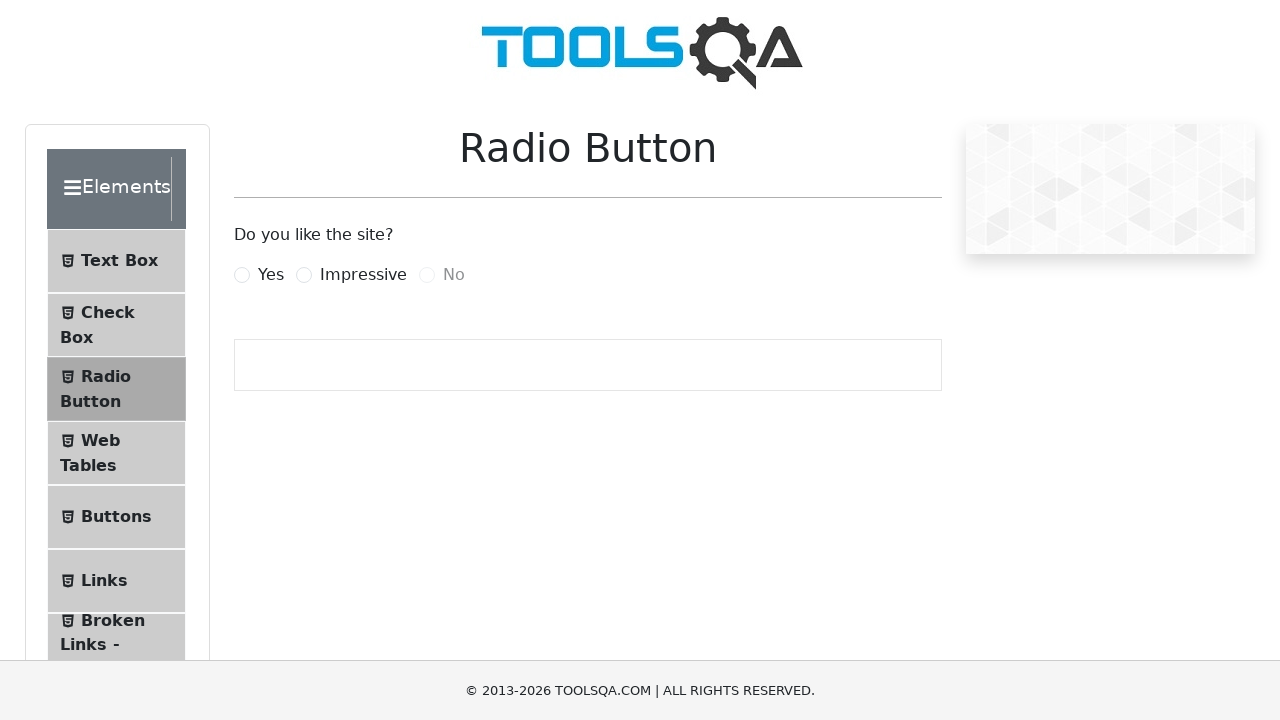

Clicked on the 'Yes' radio button label at (271, 275) on label[for='yesRadio']
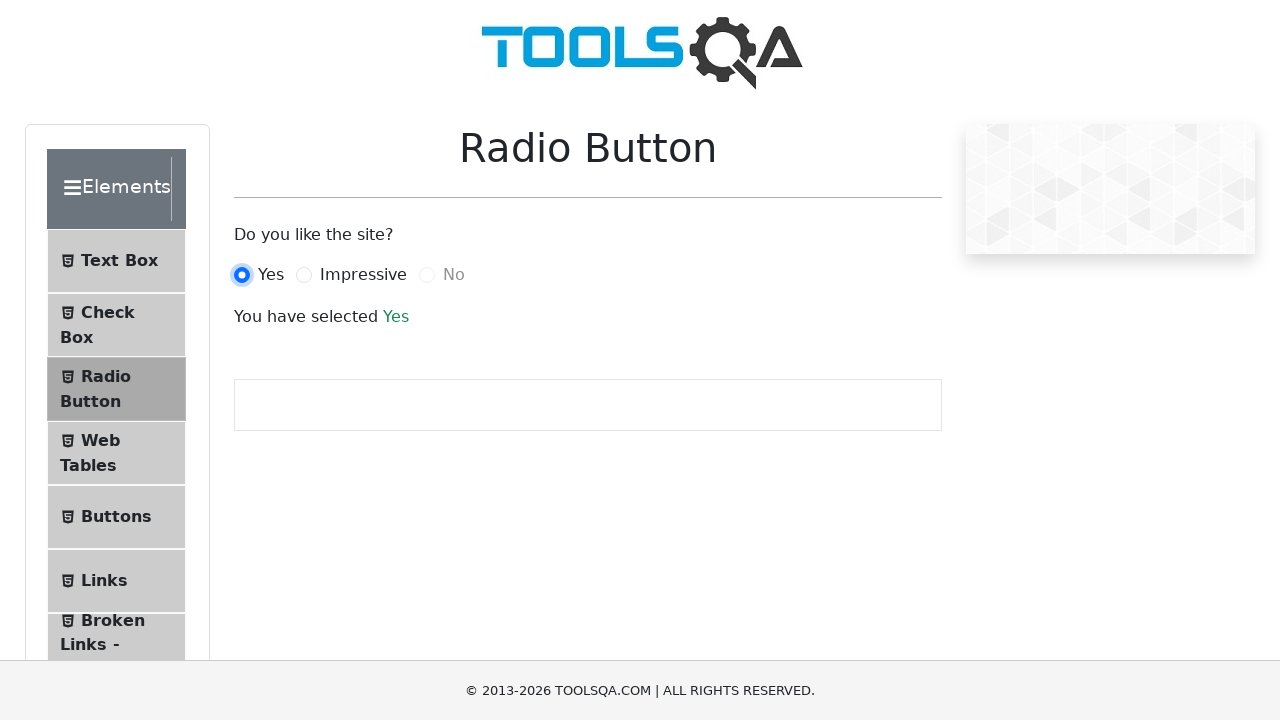

Waited for output message to appear
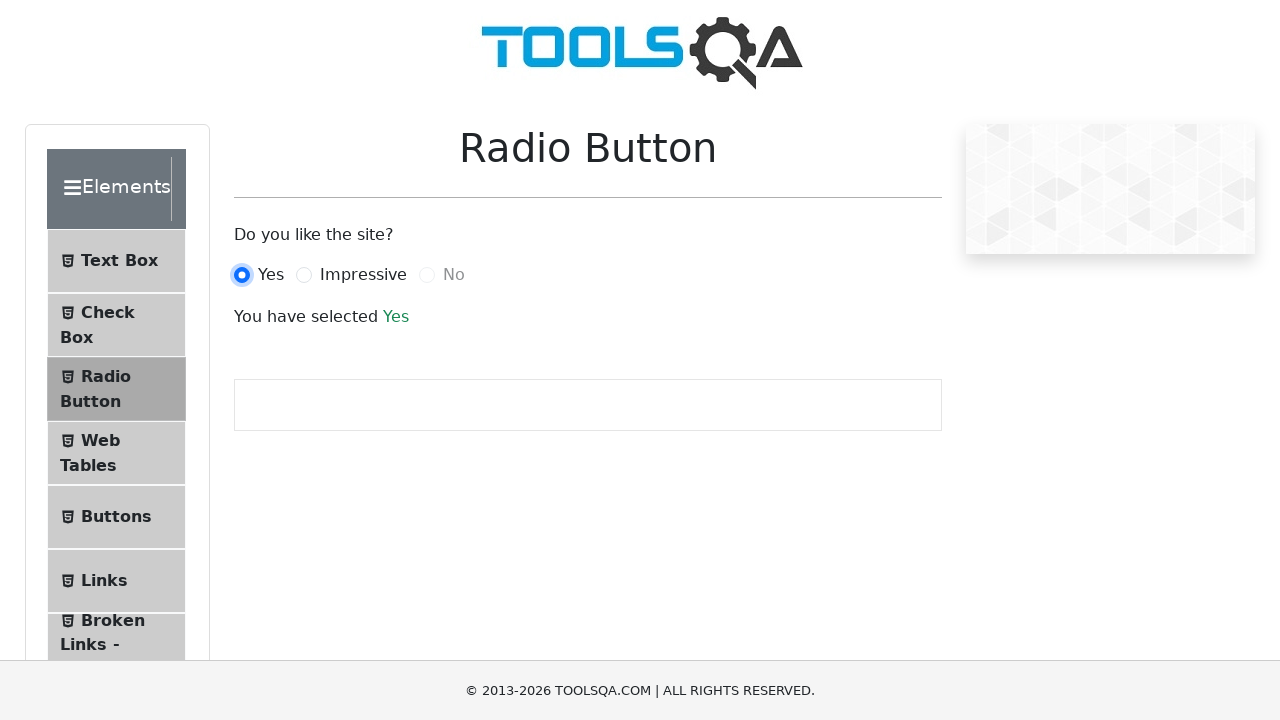

Verified that the 'Yes' radio button is selected
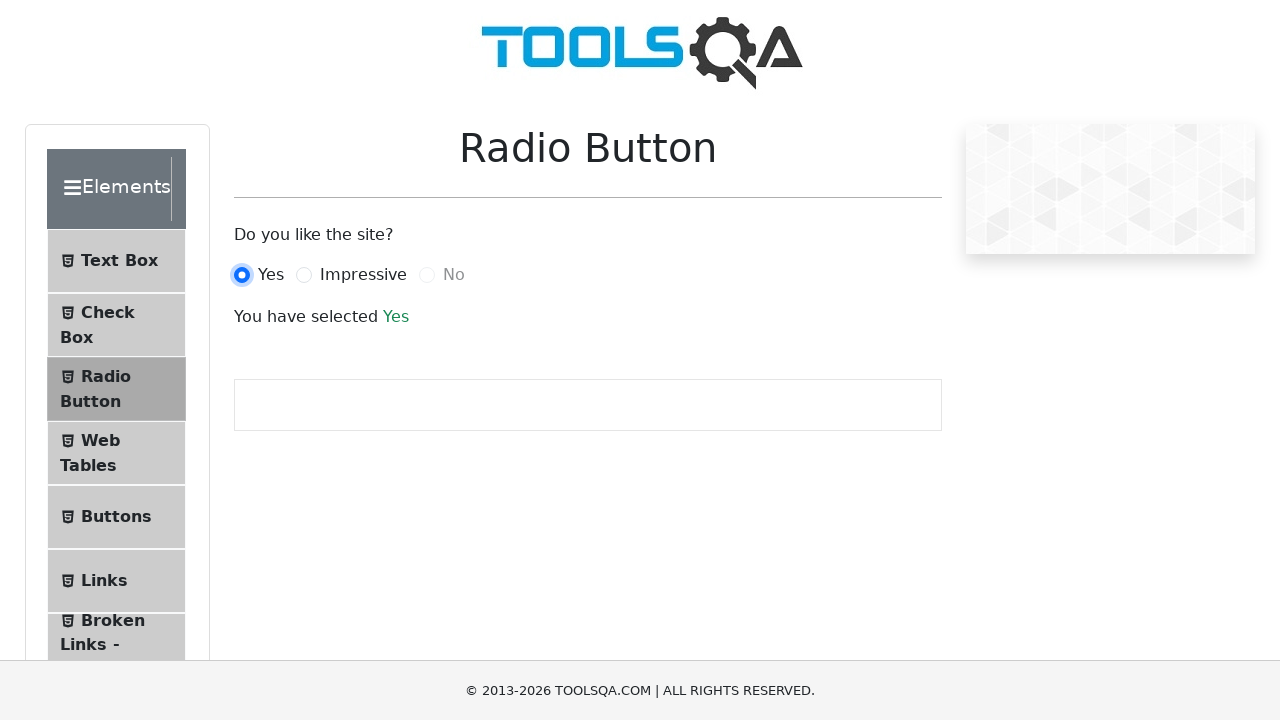

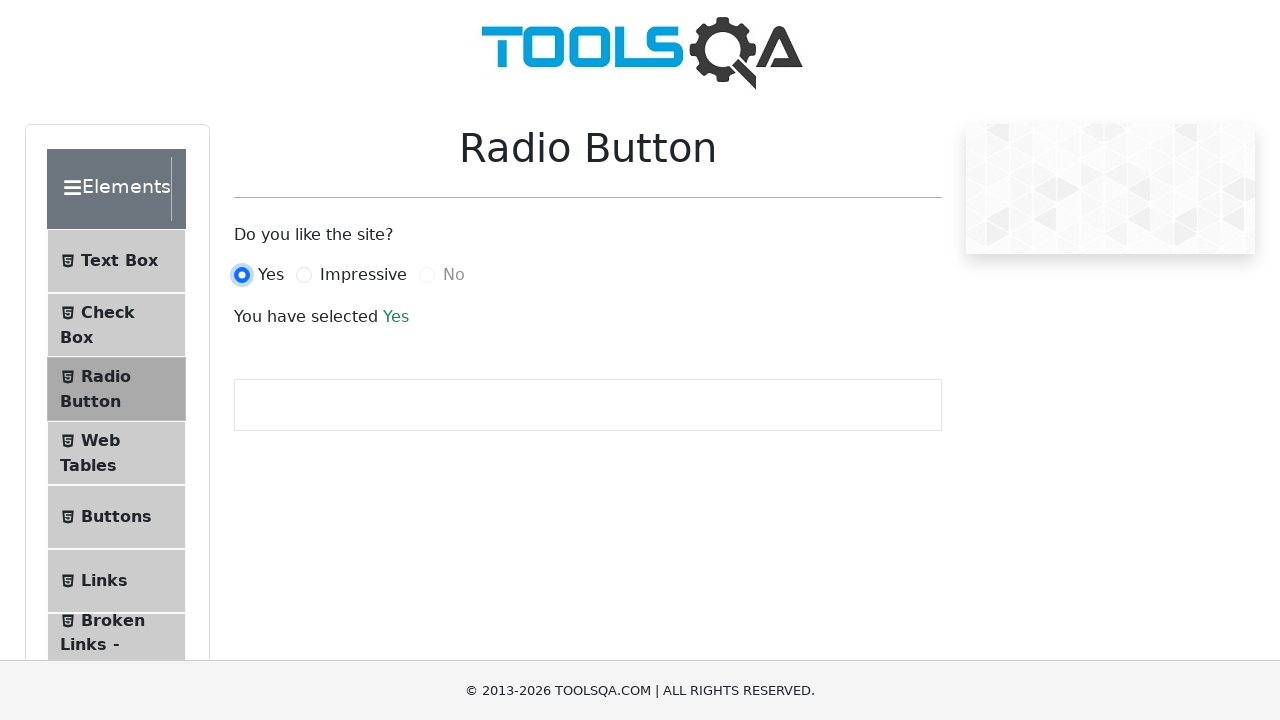